Tests the open window button functionality on a practice page by clicking the button to open a new window, switching to it, closing it, and switching back to the main window

Starting URL: https://rahulshettyacademy.com/AutomationPractice/

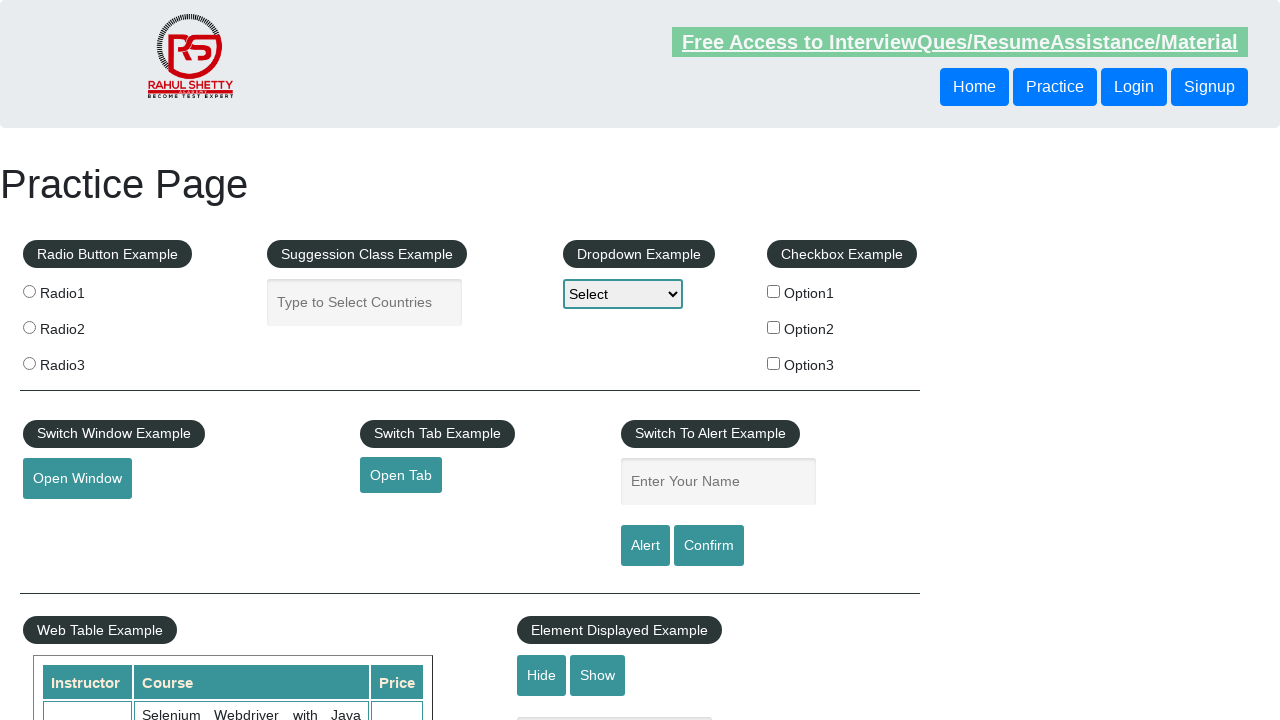

Clicked the open window button at (77, 479) on #openwindow
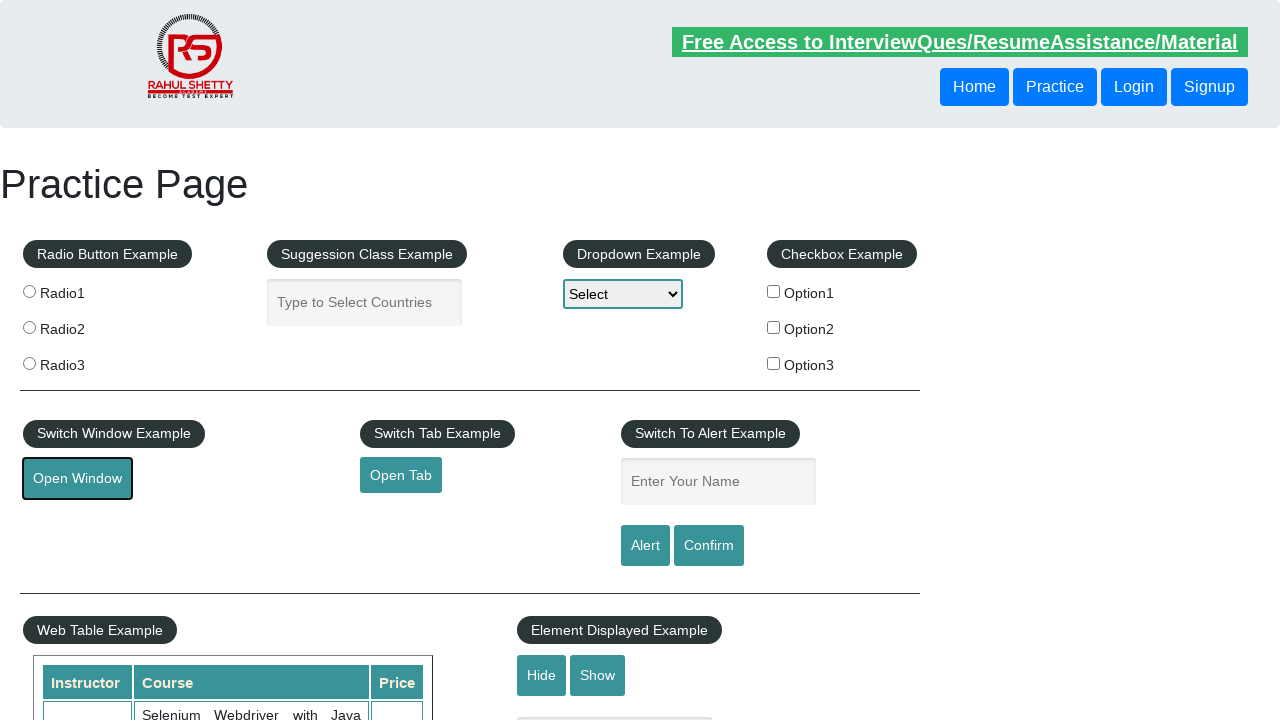

New window/popup opened and captured at (77, 479) on #openwindow
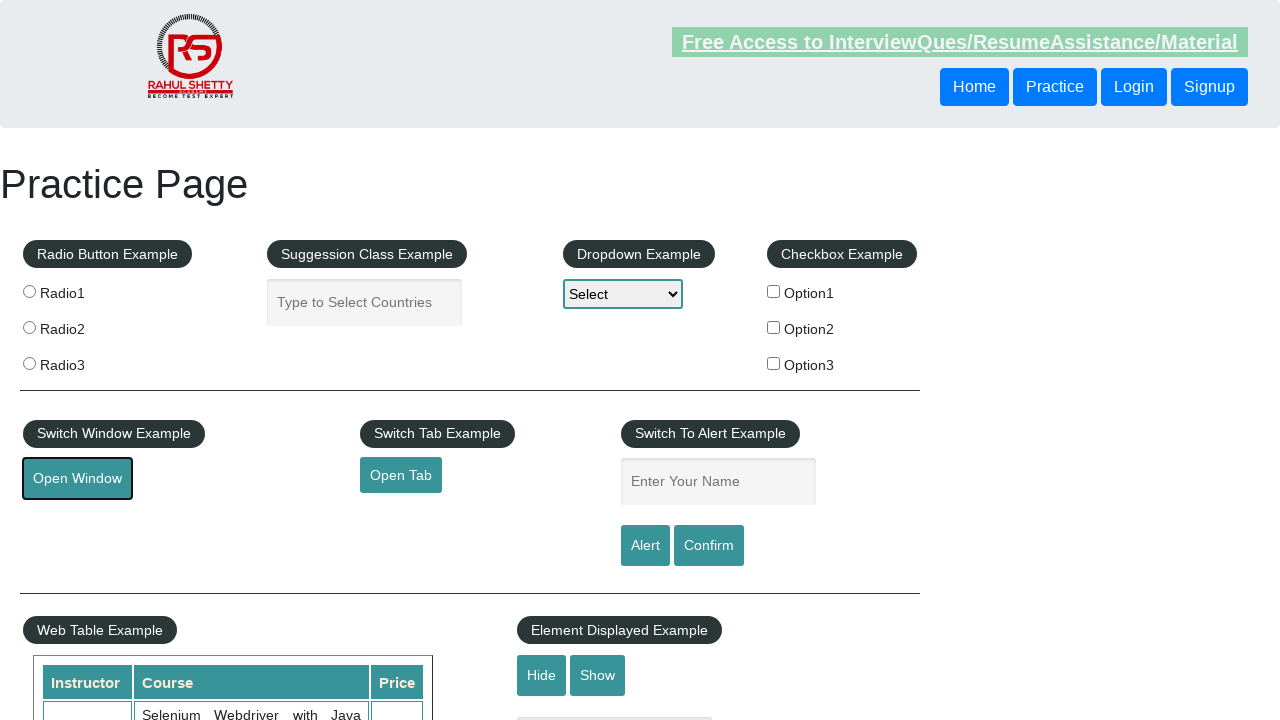

Switched focus to new window
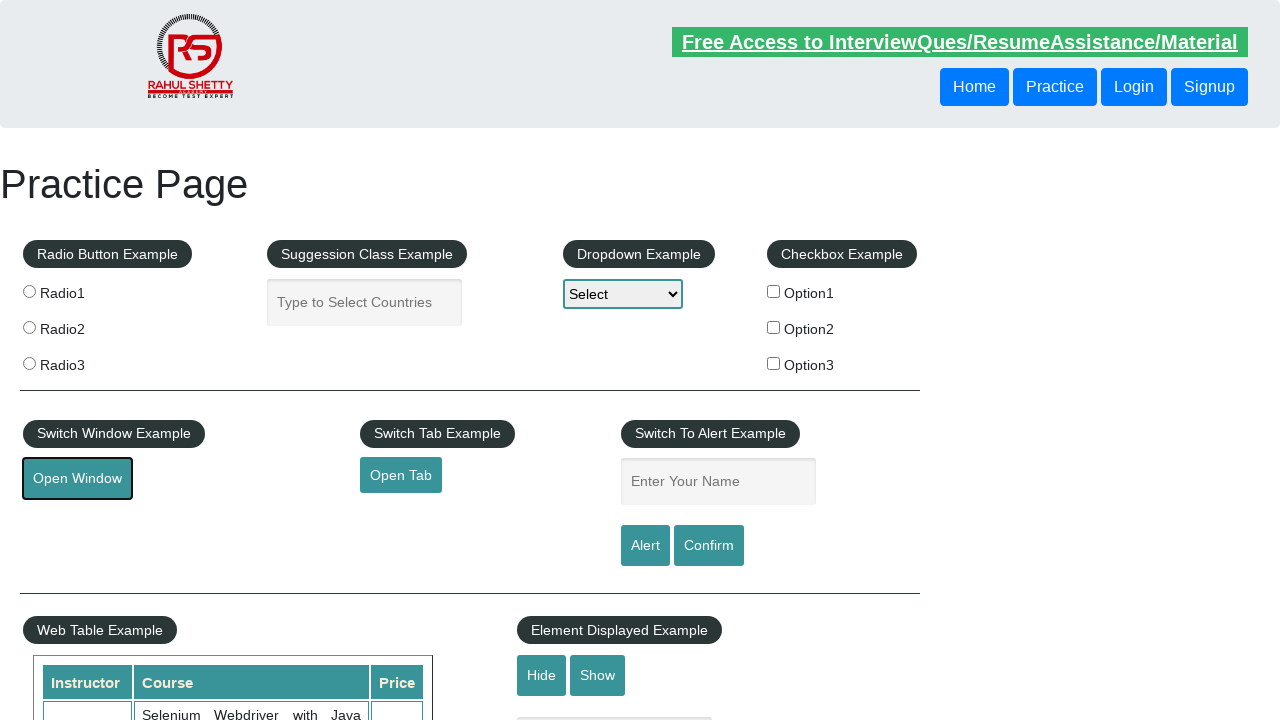

New window loaded completely
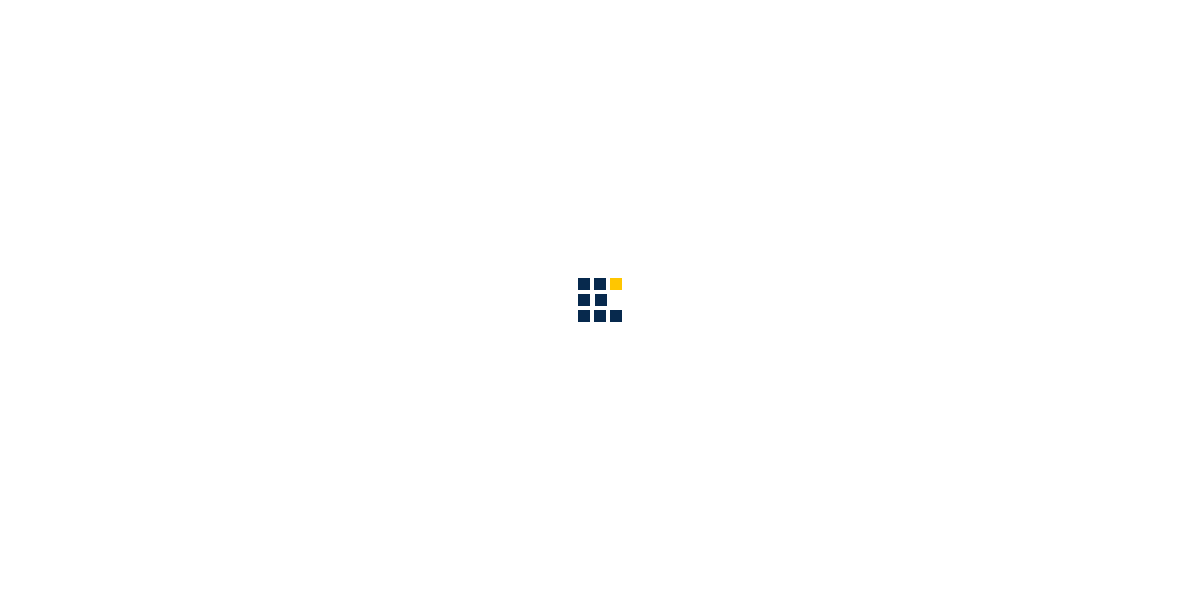

Closed the new window/tab
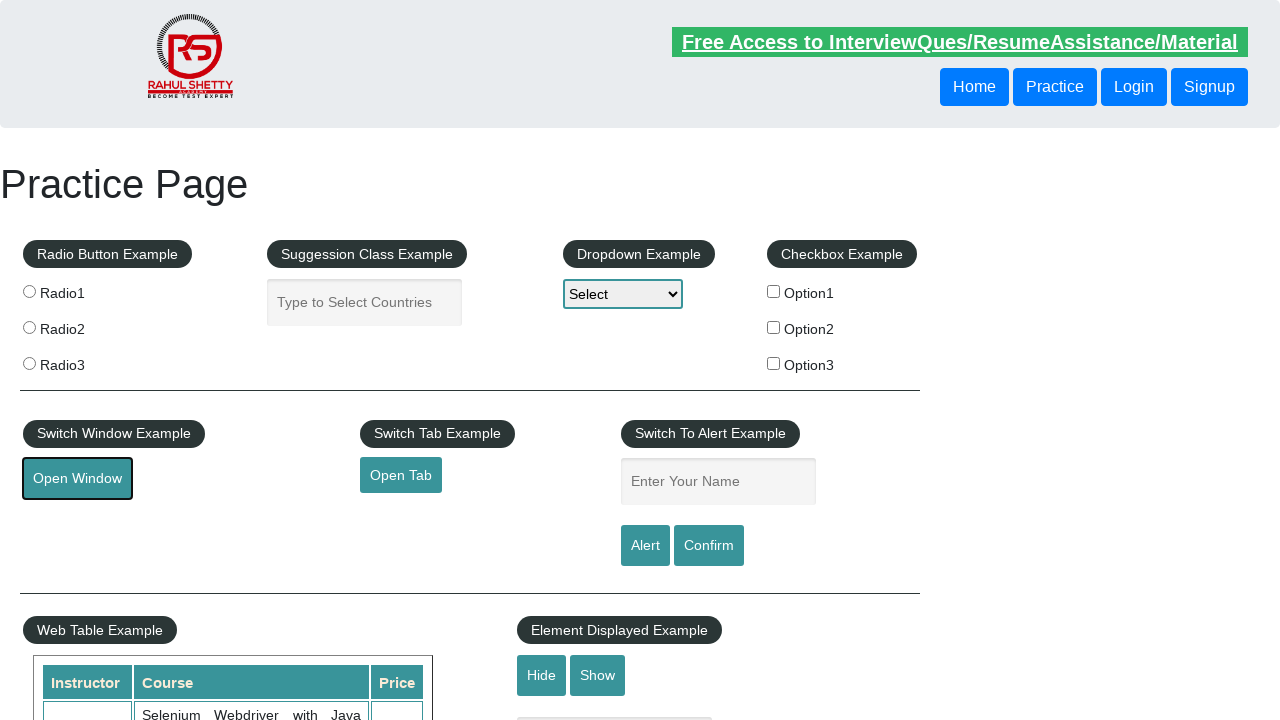

Focus returned to main window
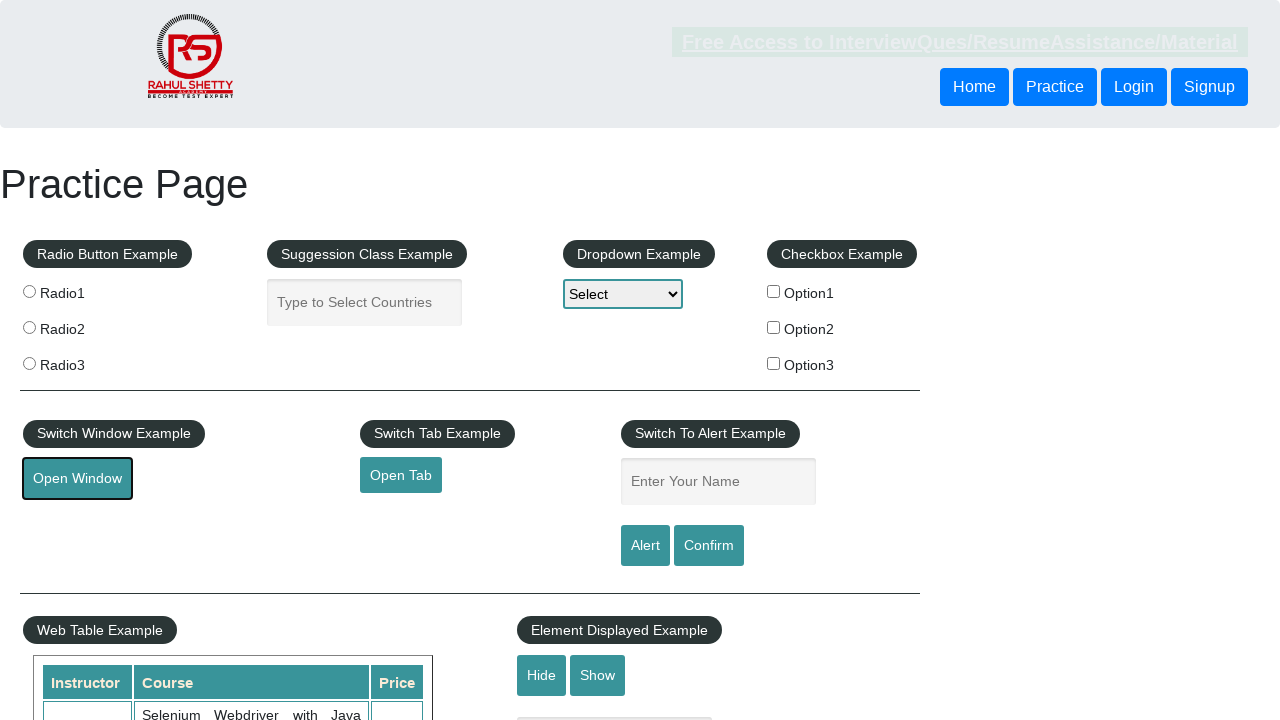

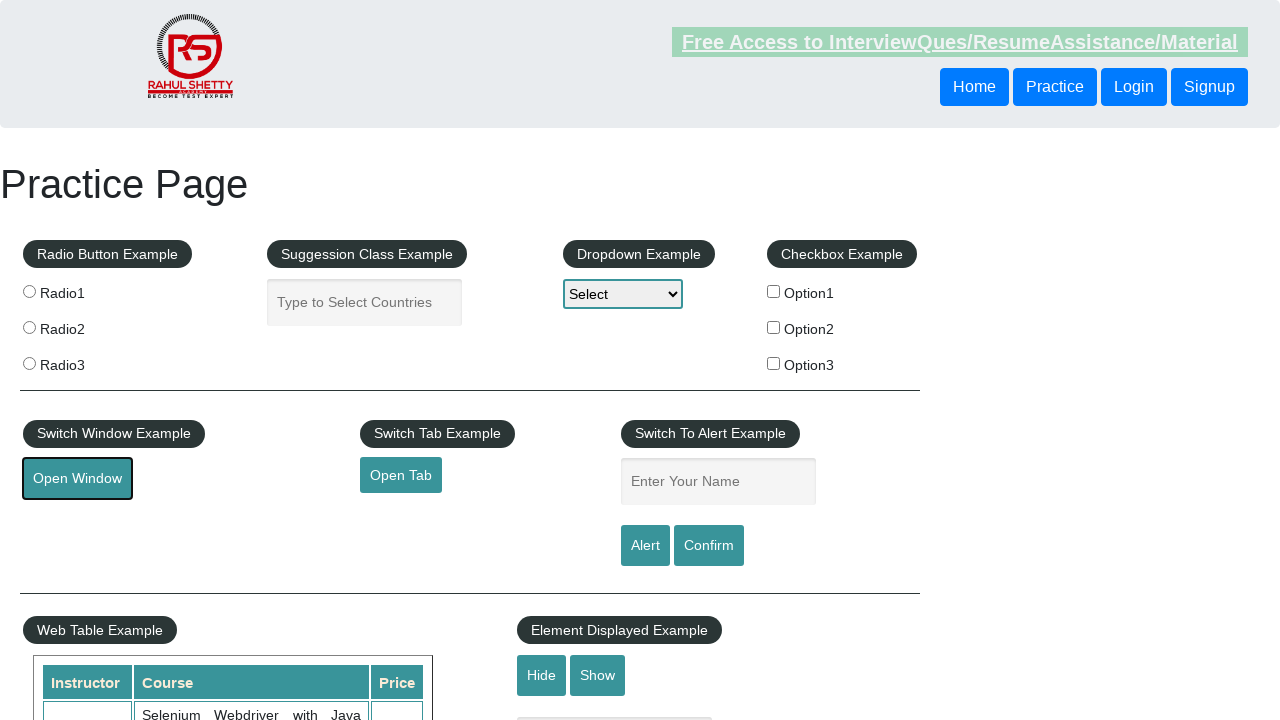